Tests the transfer functionality from BIEL by navigating to a specific transfer URL and verifying that language (Bisa) and book (Colossians) information is displayed correctly

Starting URL: https://doc.bibleineverylanguage.org/transfer/repo_url=https%3A%2F%2Fcontent.bibletranslationtools.org%2Fchunga_moses%2Fleb-x-bisa_col_text_reg&book_name=Colossians

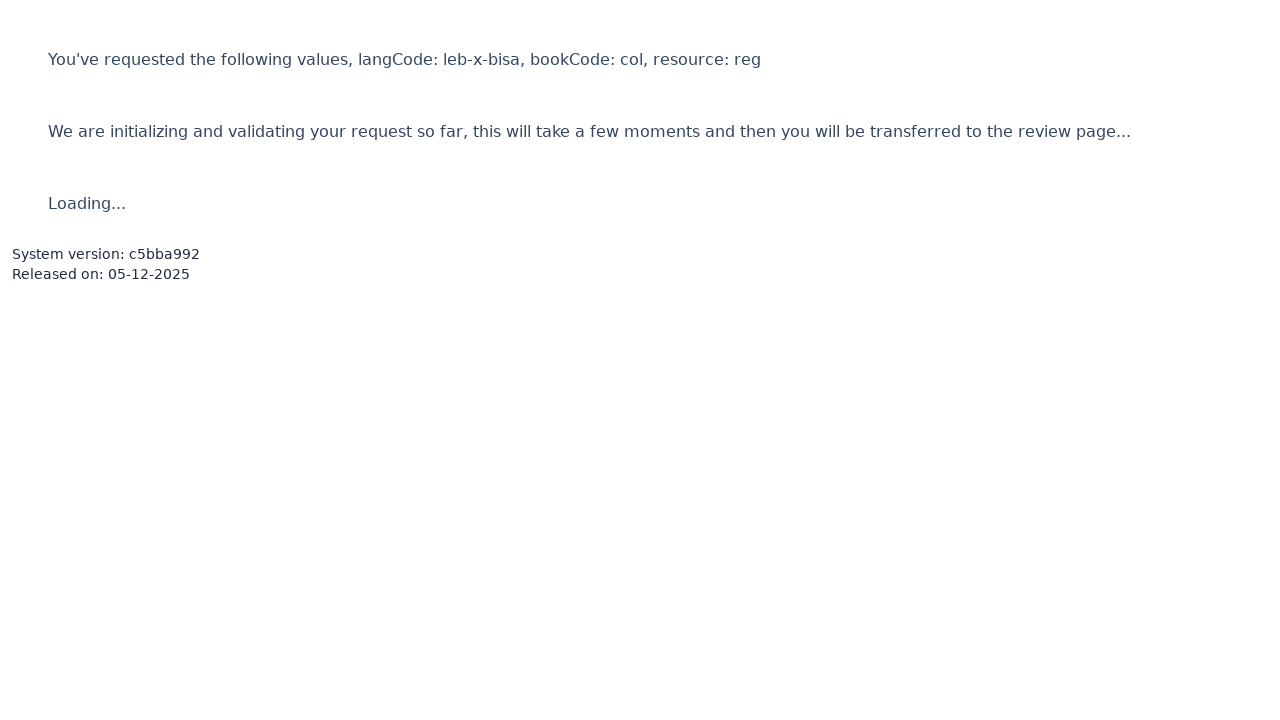

Waited for 'Bisa' language text to appear on page
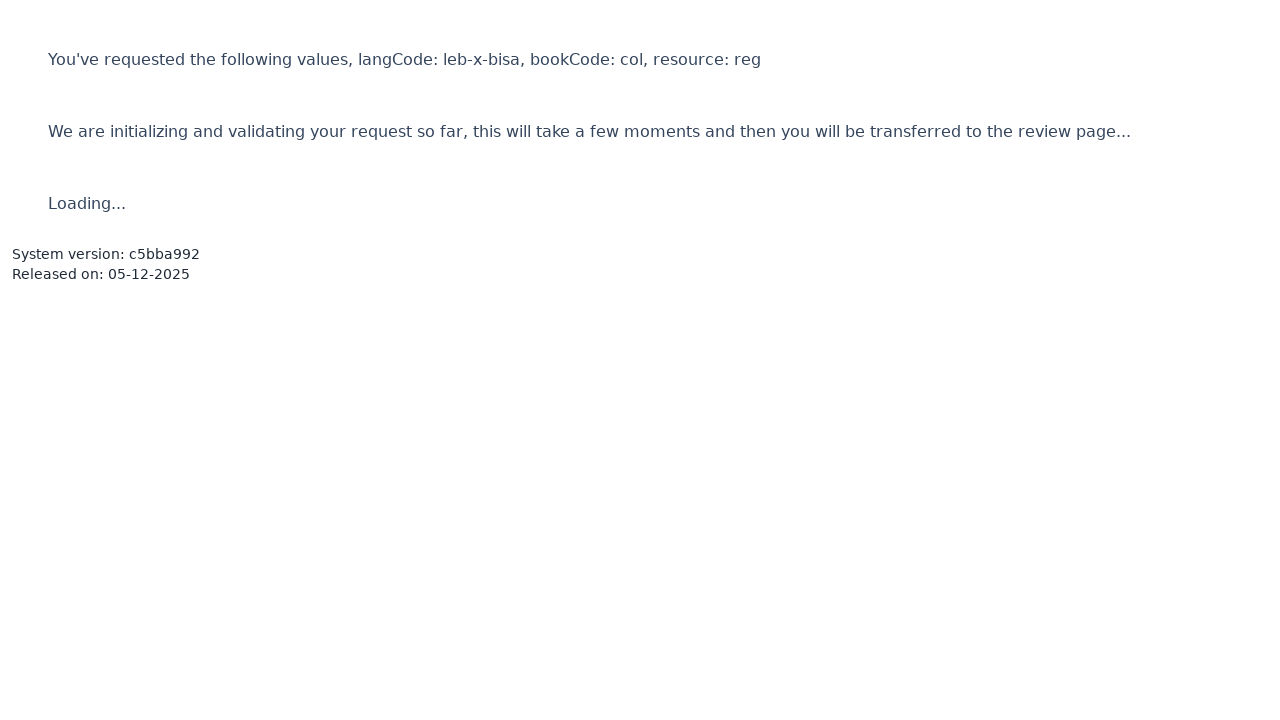

Waited for 'Colossians' book text to appear on page
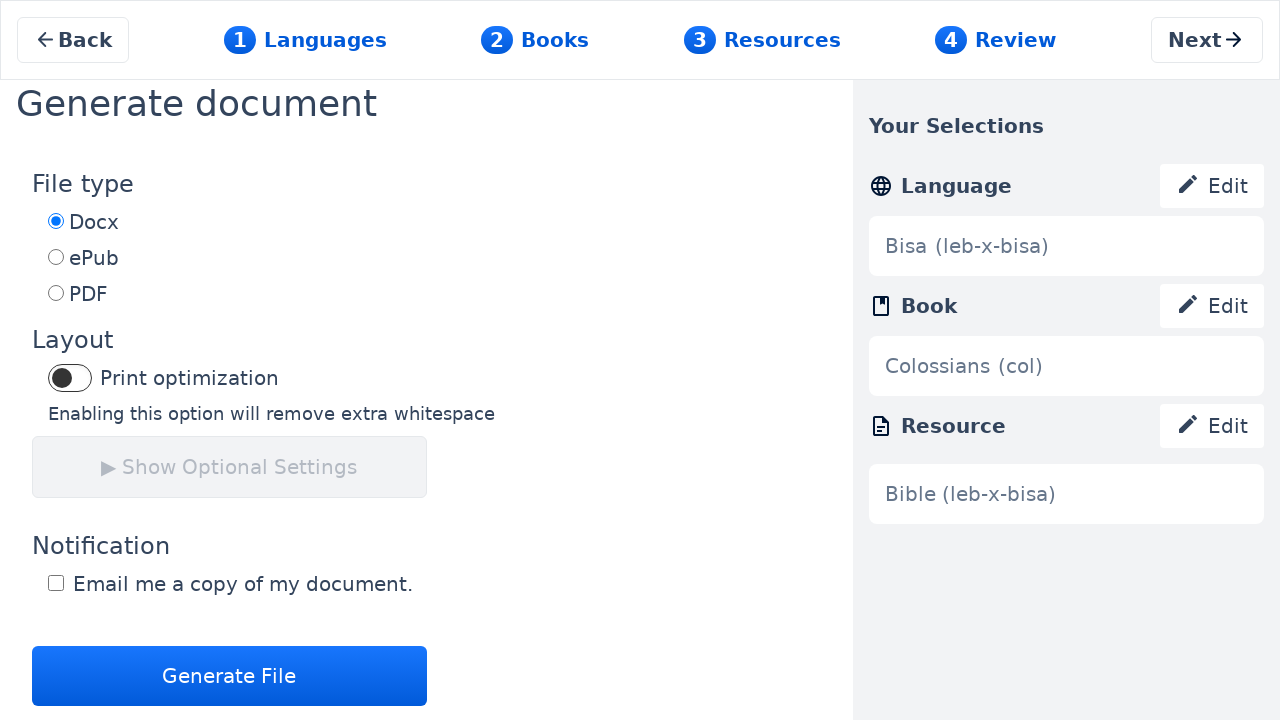

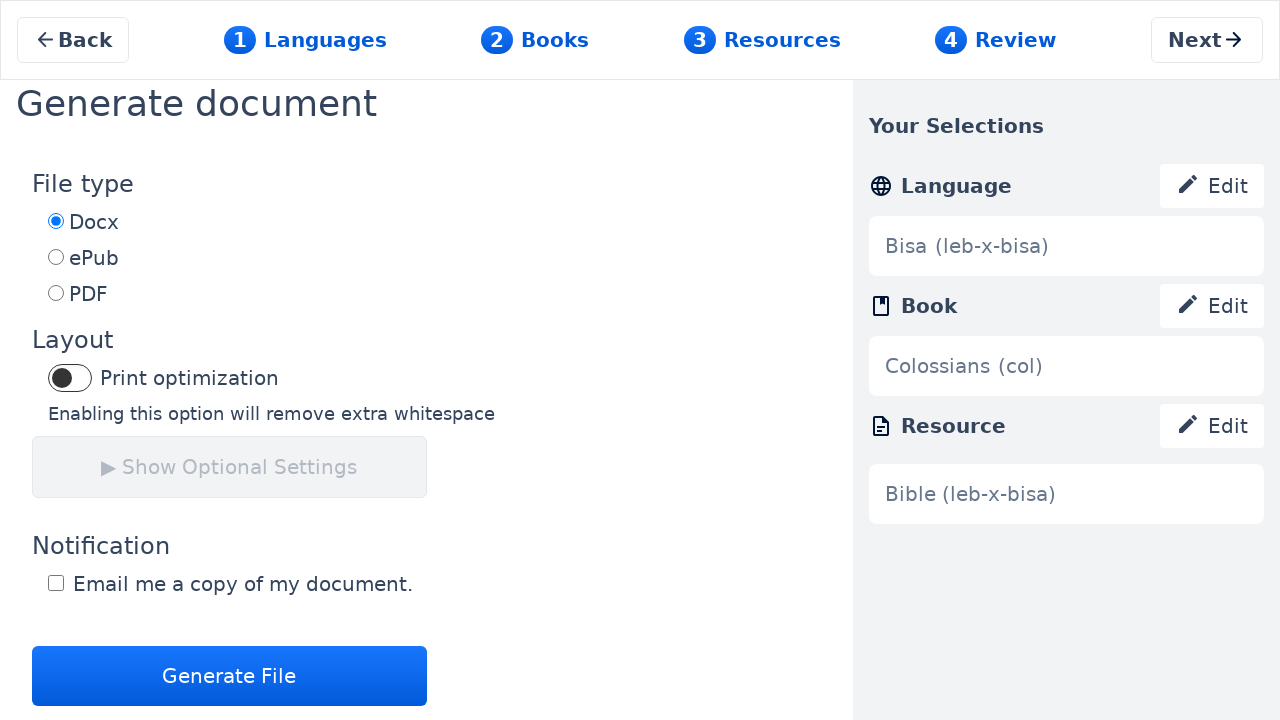